Tests working with multiple browser windows using a more resilient approach by tracking window handles before and after clicking, then switching between windows to verify titles.

Starting URL: https://the-internet.herokuapp.com/windows

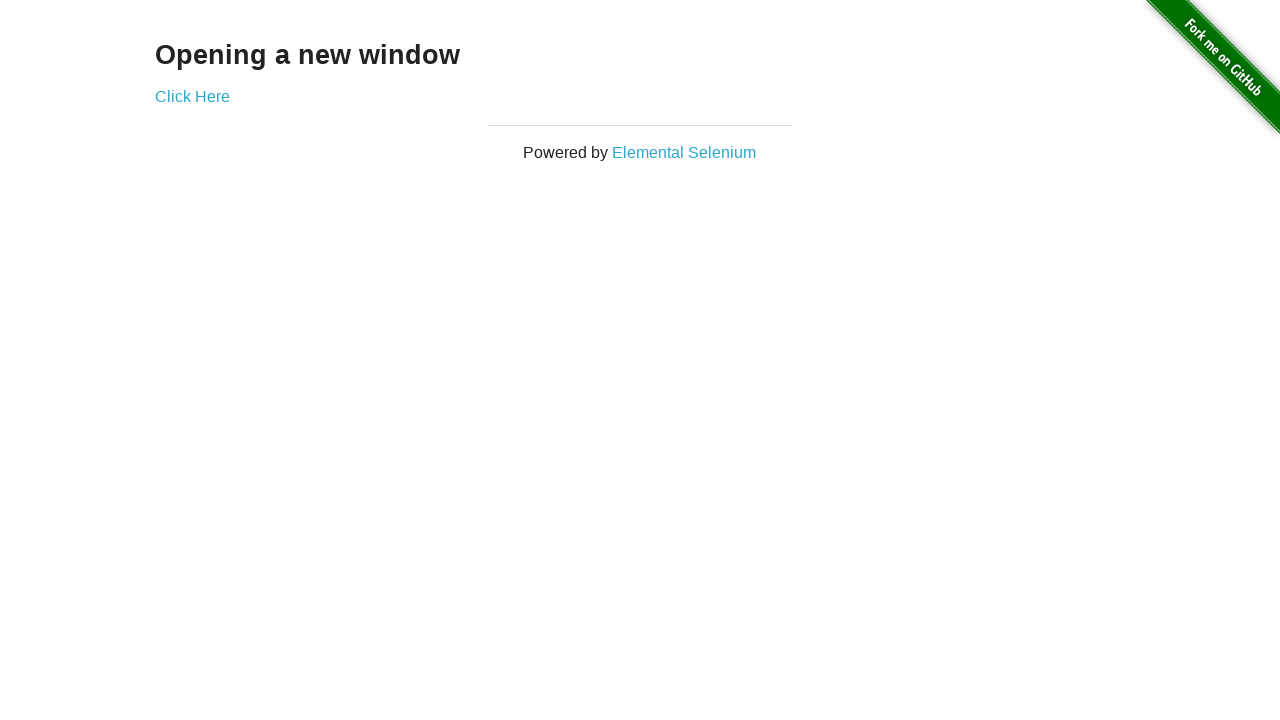

Stored reference to the first page
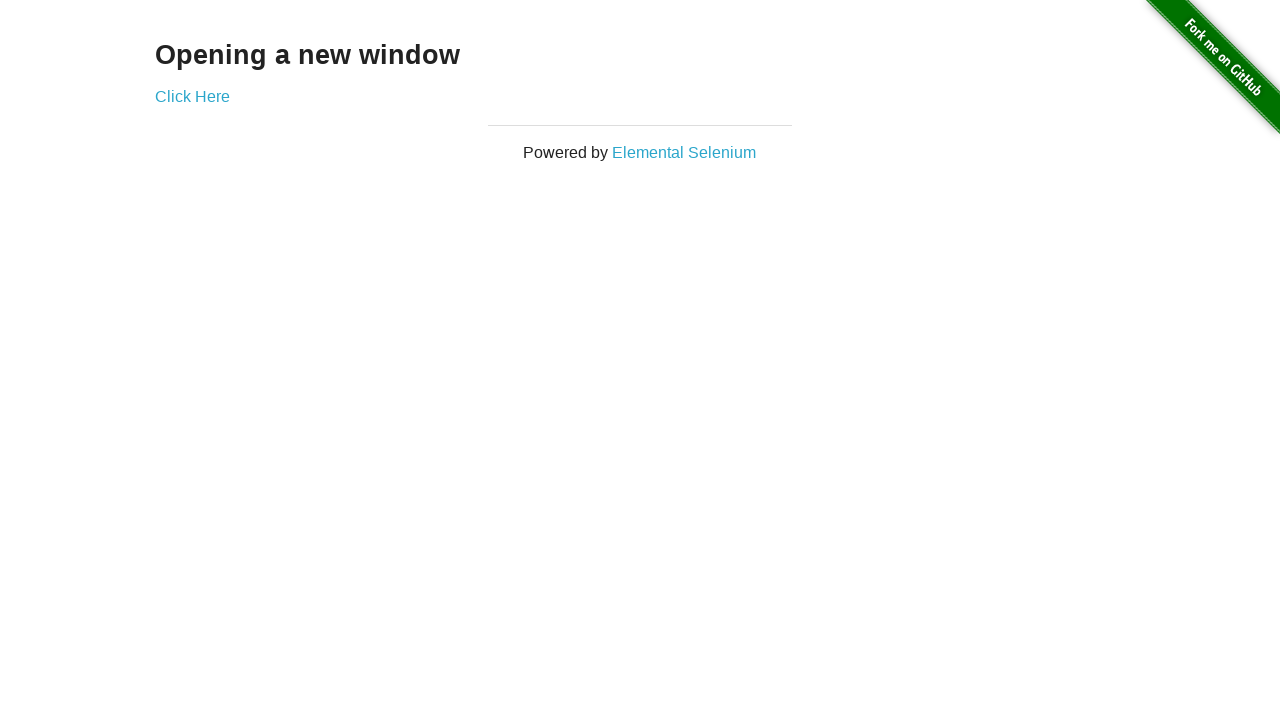

Clicked link to open new window and waited for page to appear at (192, 96) on .example a
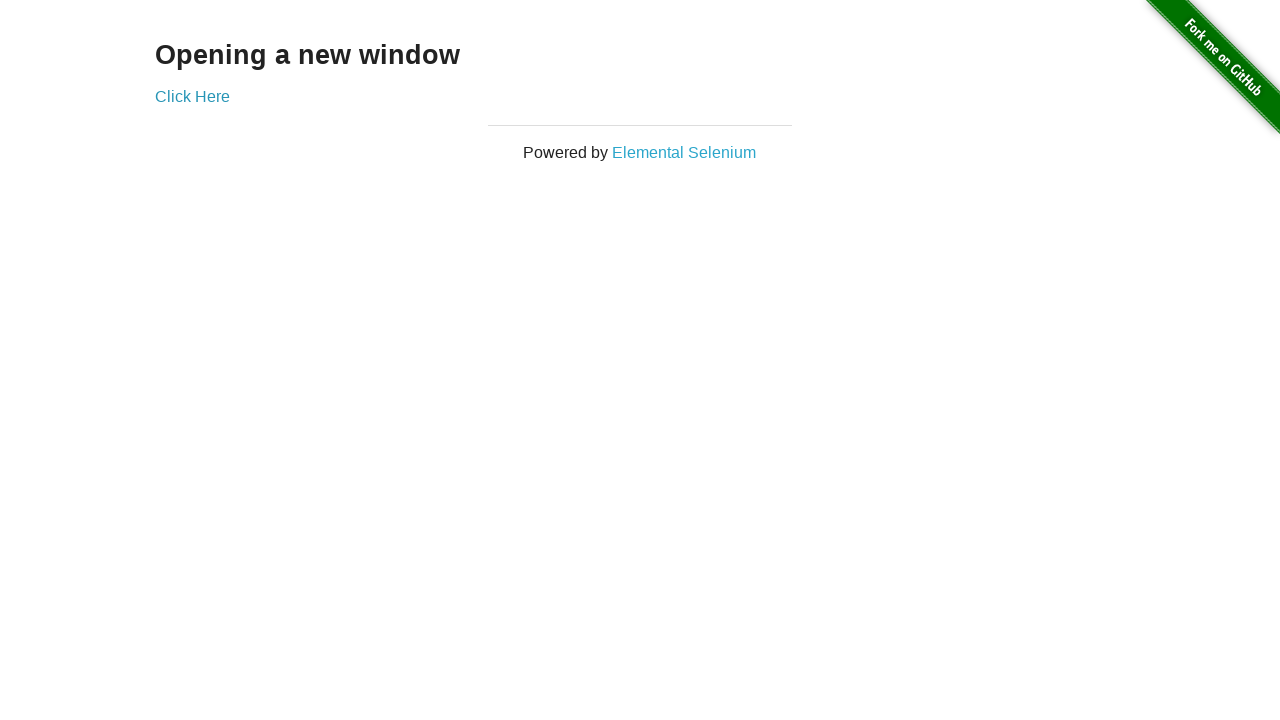

Captured the new page object from context
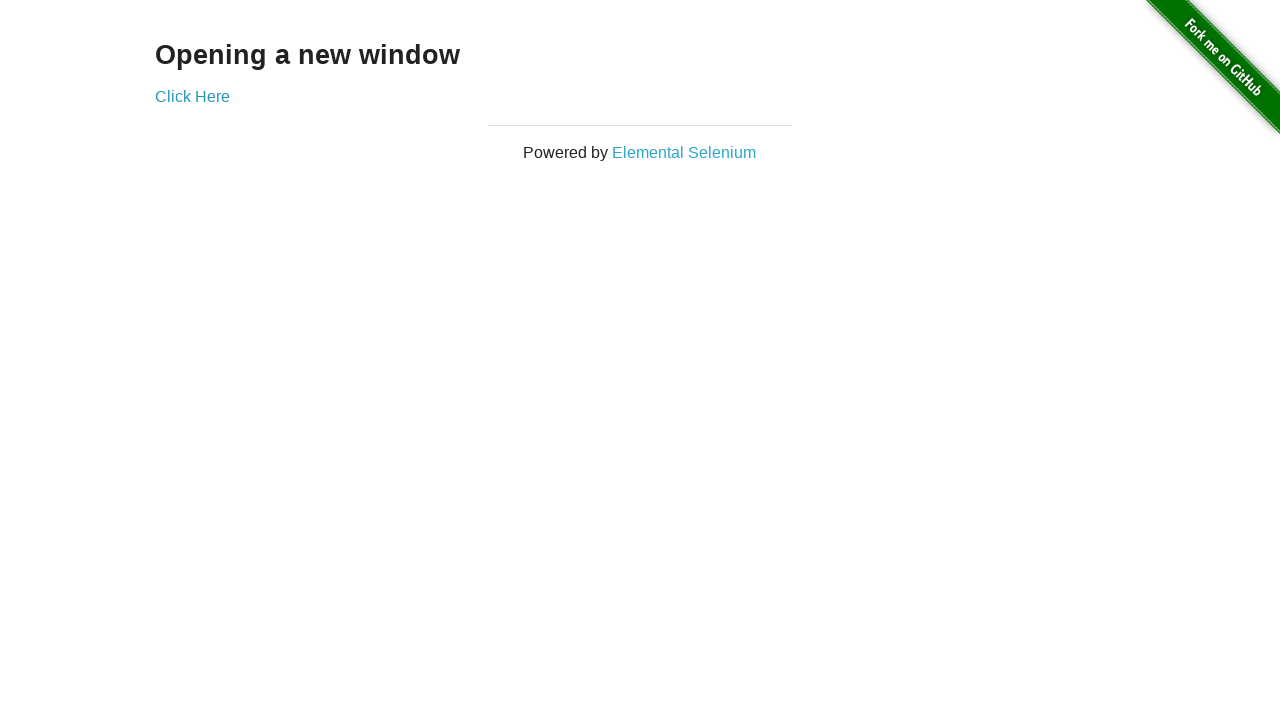

Waited for new page to fully load
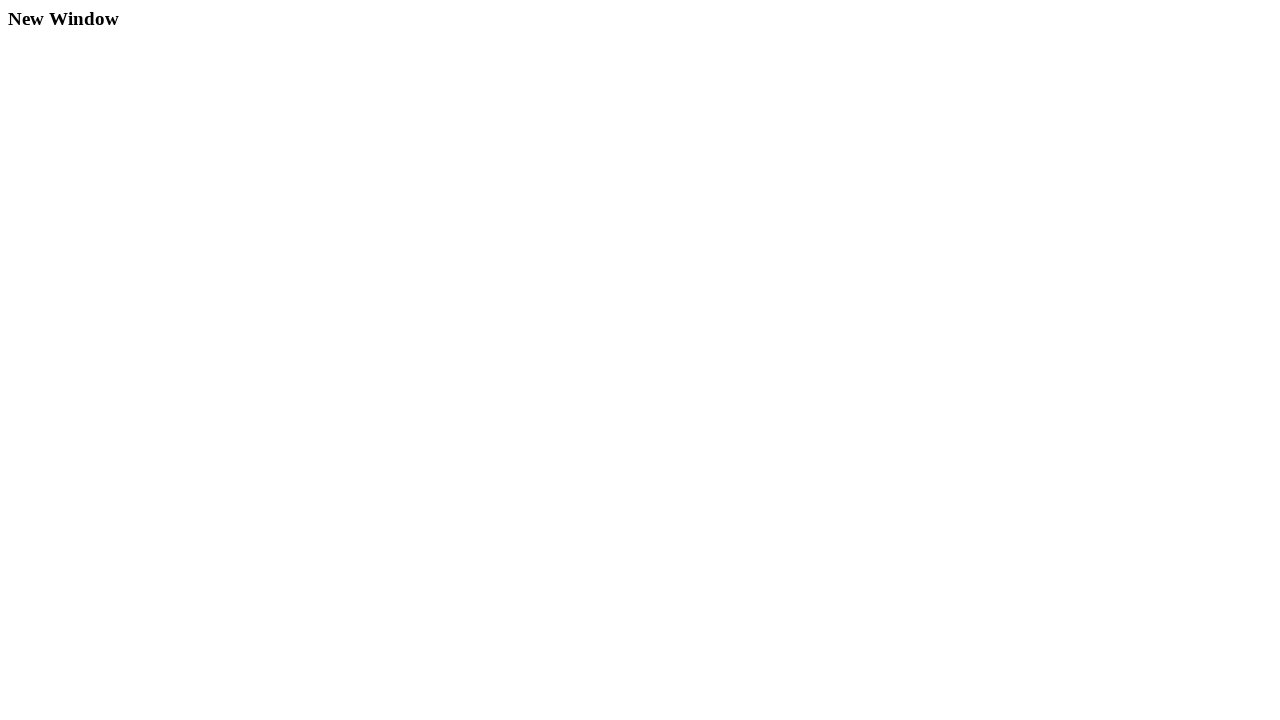

Verified first page title is 'The Internet'
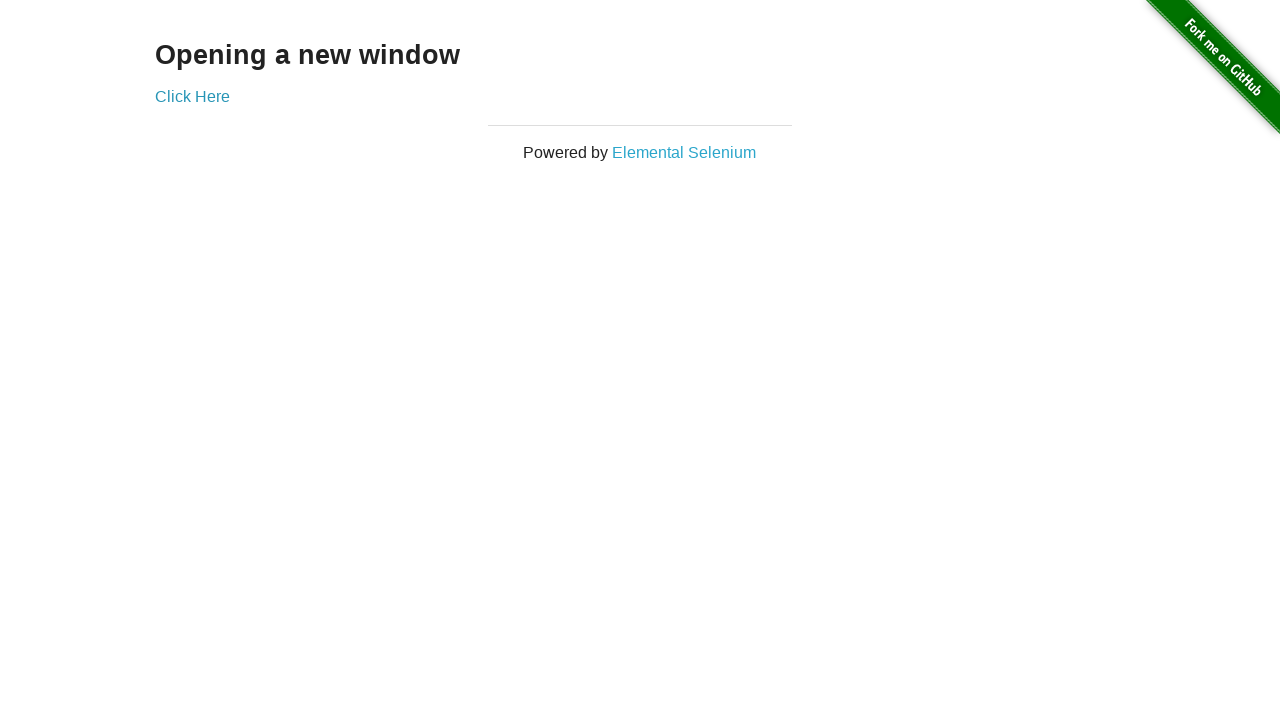

Verified new window title is 'New Window'
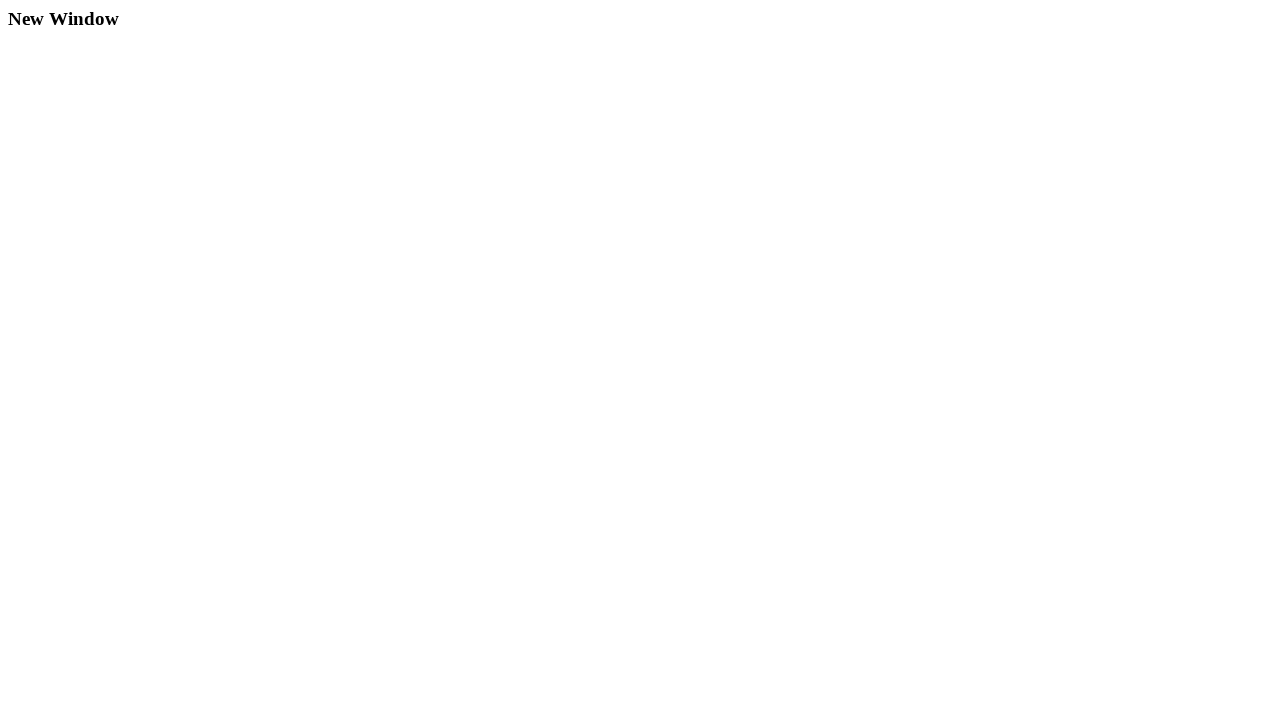

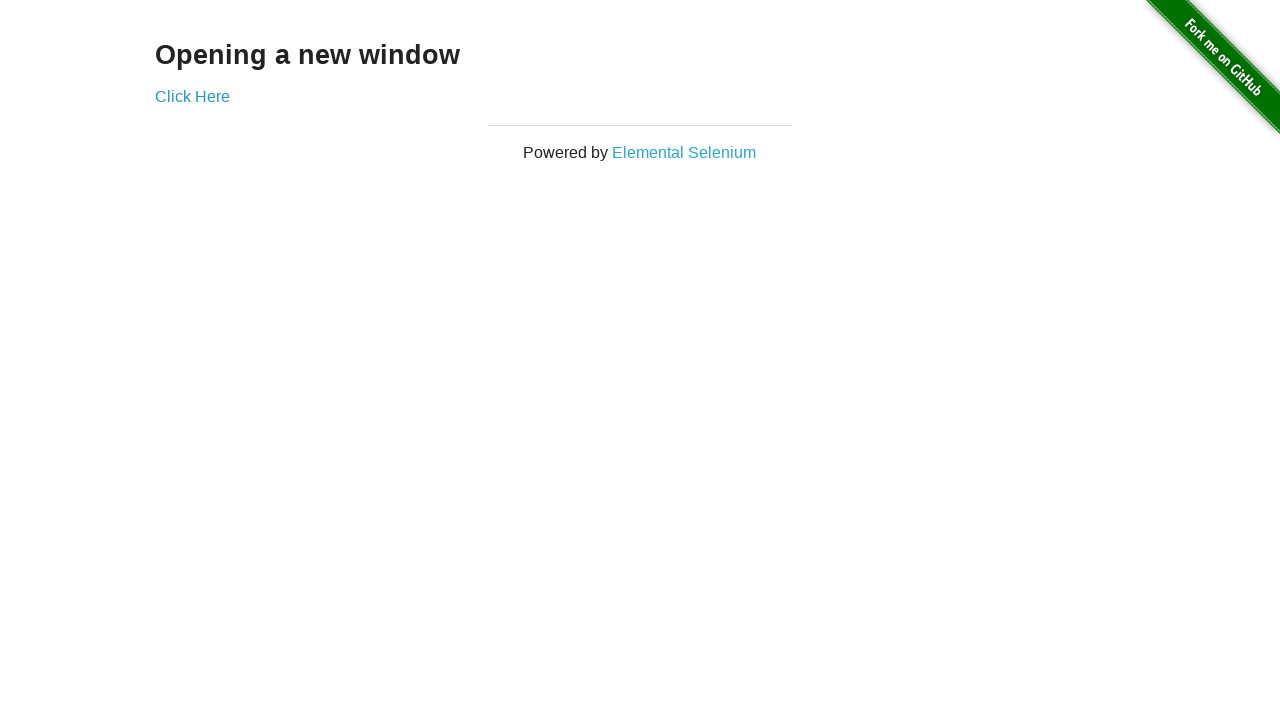